Tests keyboard key press functionality by sending the SPACE key to an input element and then the LEFT arrow key, verifying the result text displays the correct key pressed each time.

Starting URL: http://the-internet.herokuapp.com/key_presses

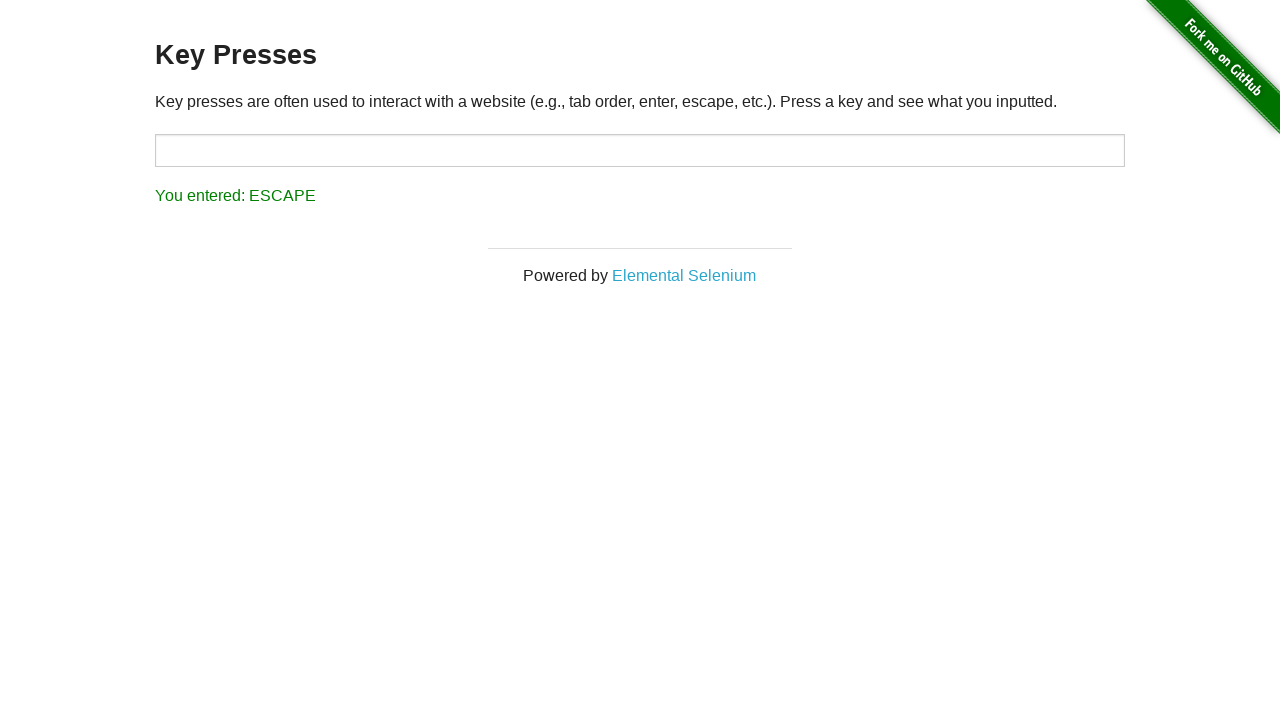

Pressed SPACE key on target element on #target
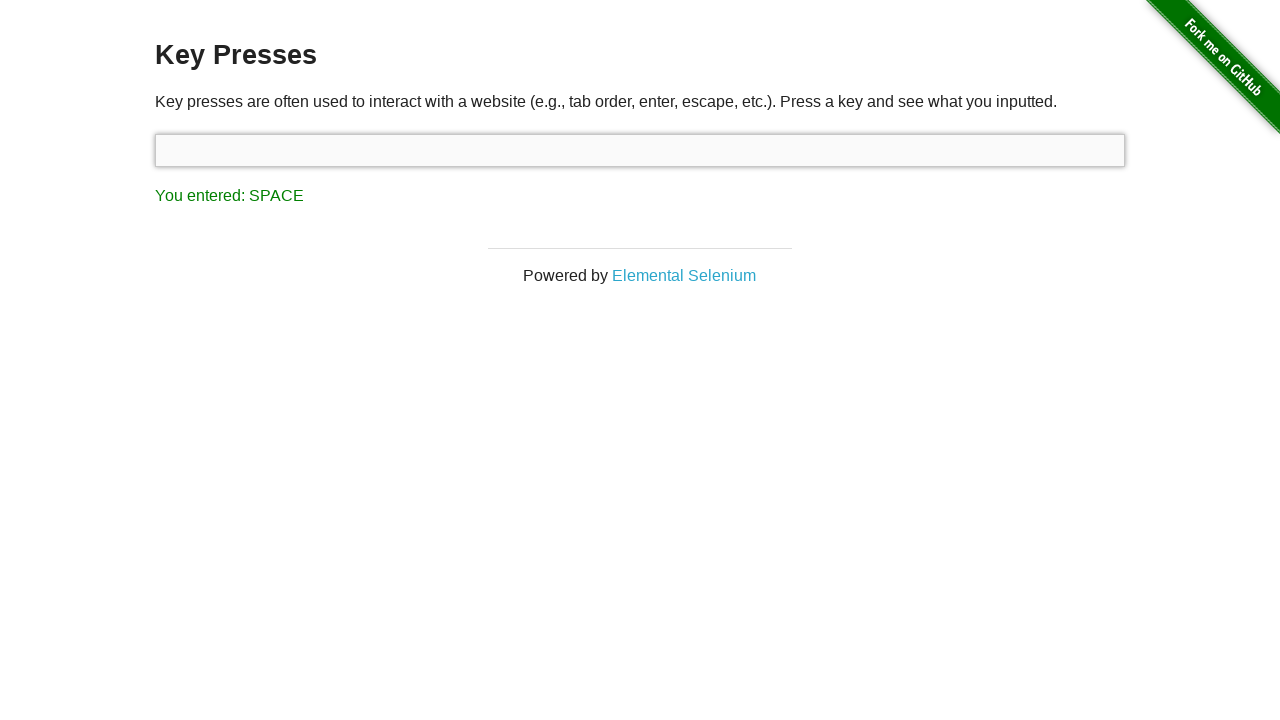

Result element loaded after SPACE key press
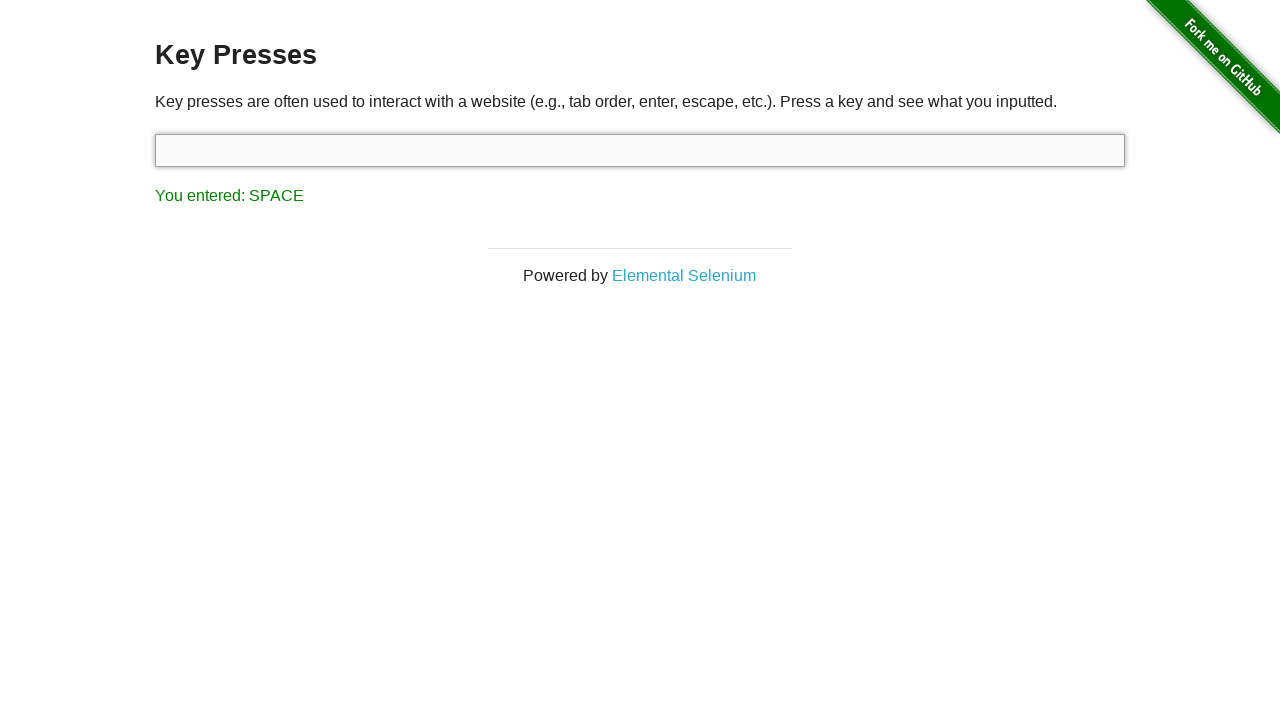

Retrieved result text content
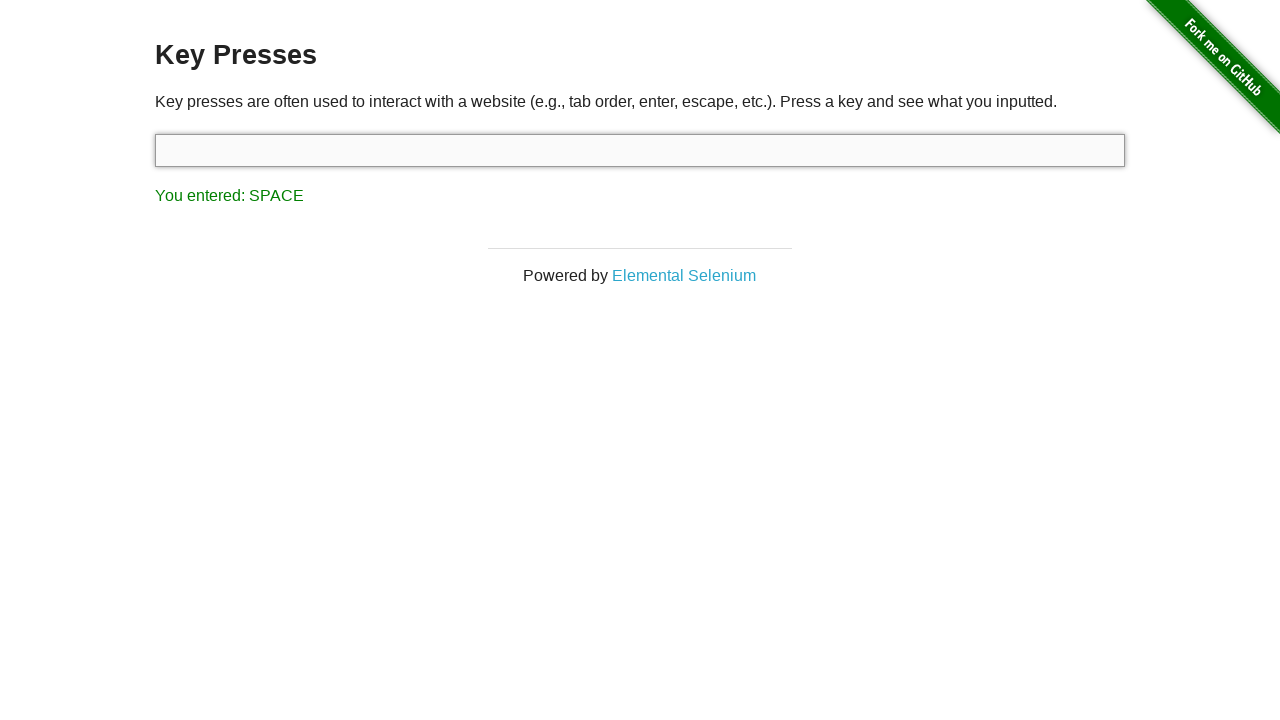

Verified result text shows 'You entered: SPACE'
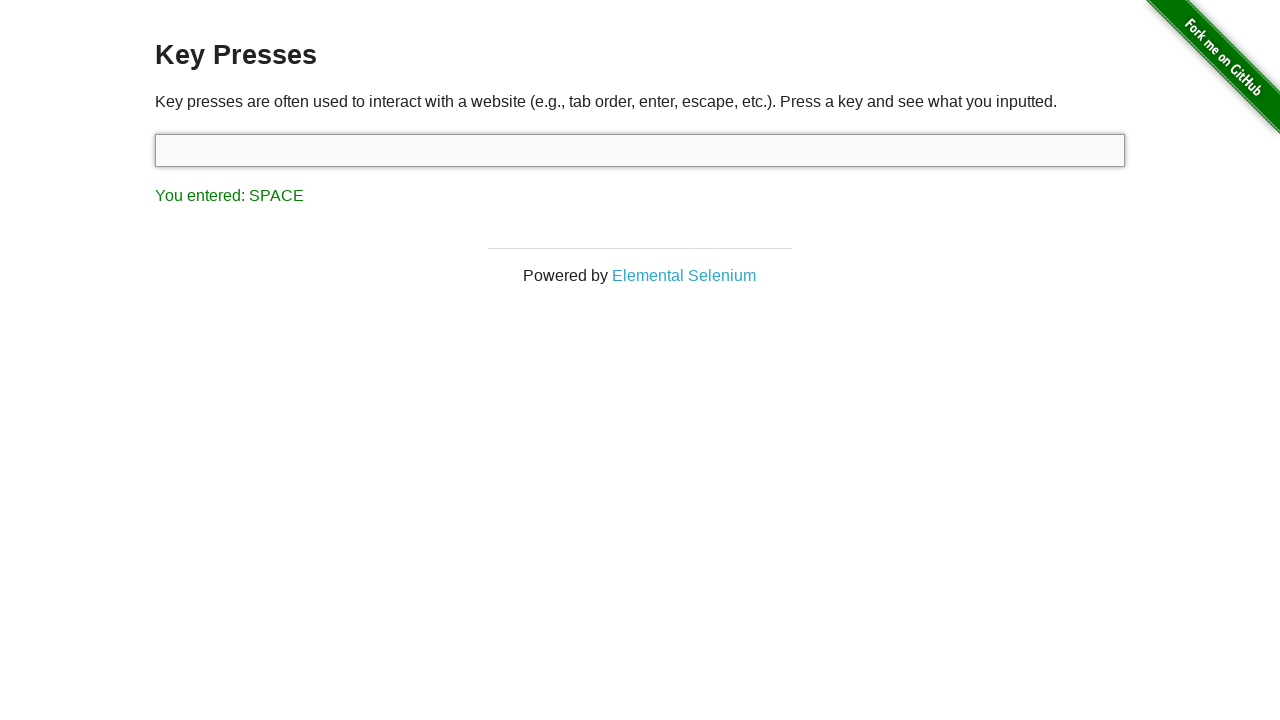

Pressed LEFT arrow key
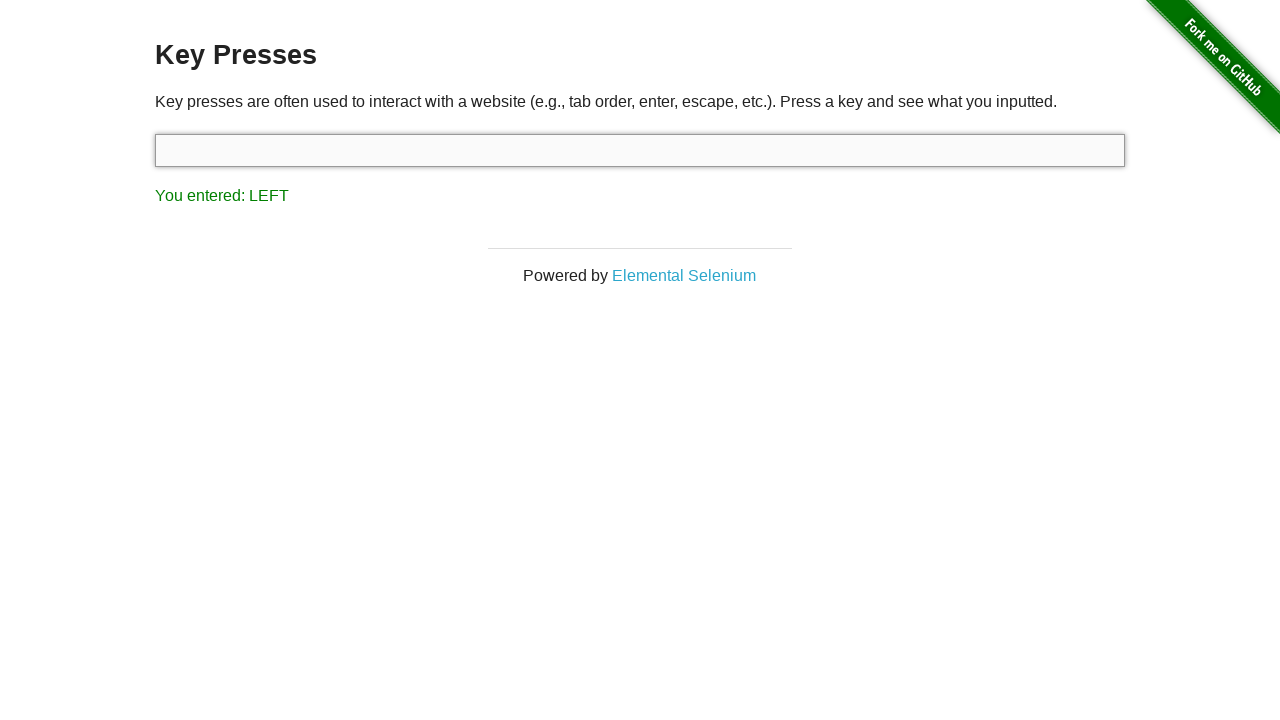

Retrieved result text content after LEFT arrow press
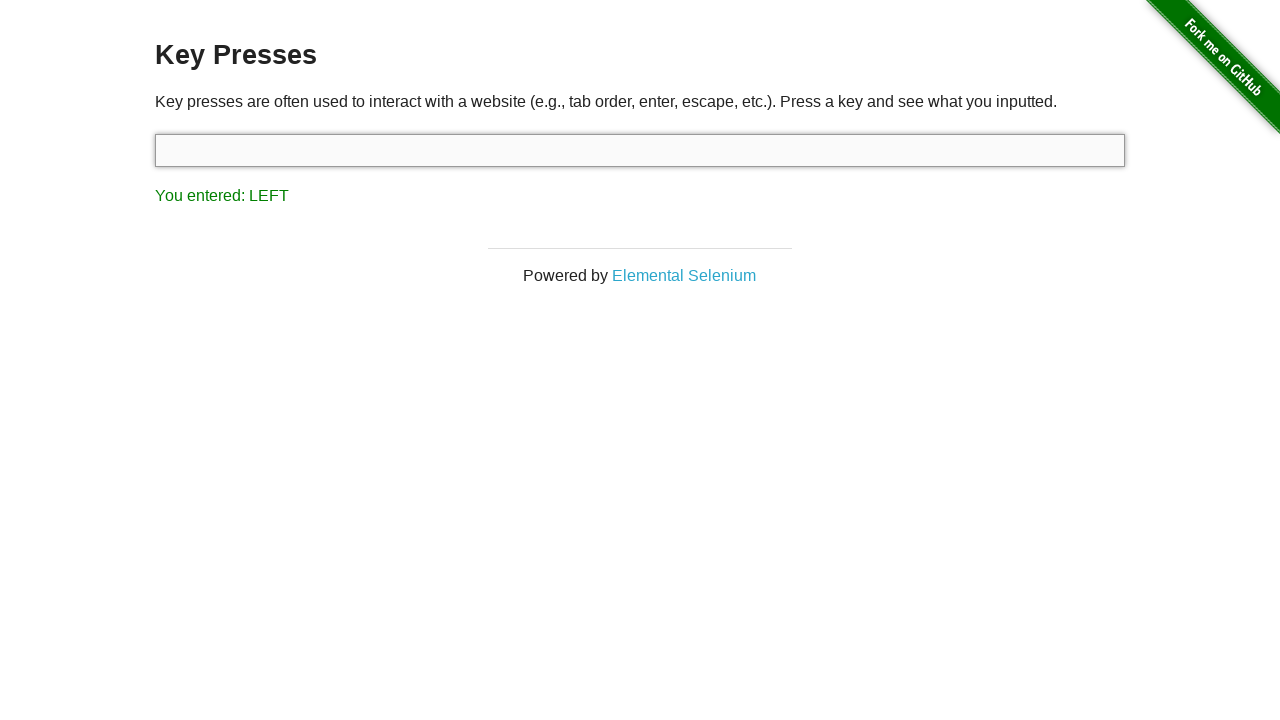

Verified result text shows 'You entered: LEFT'
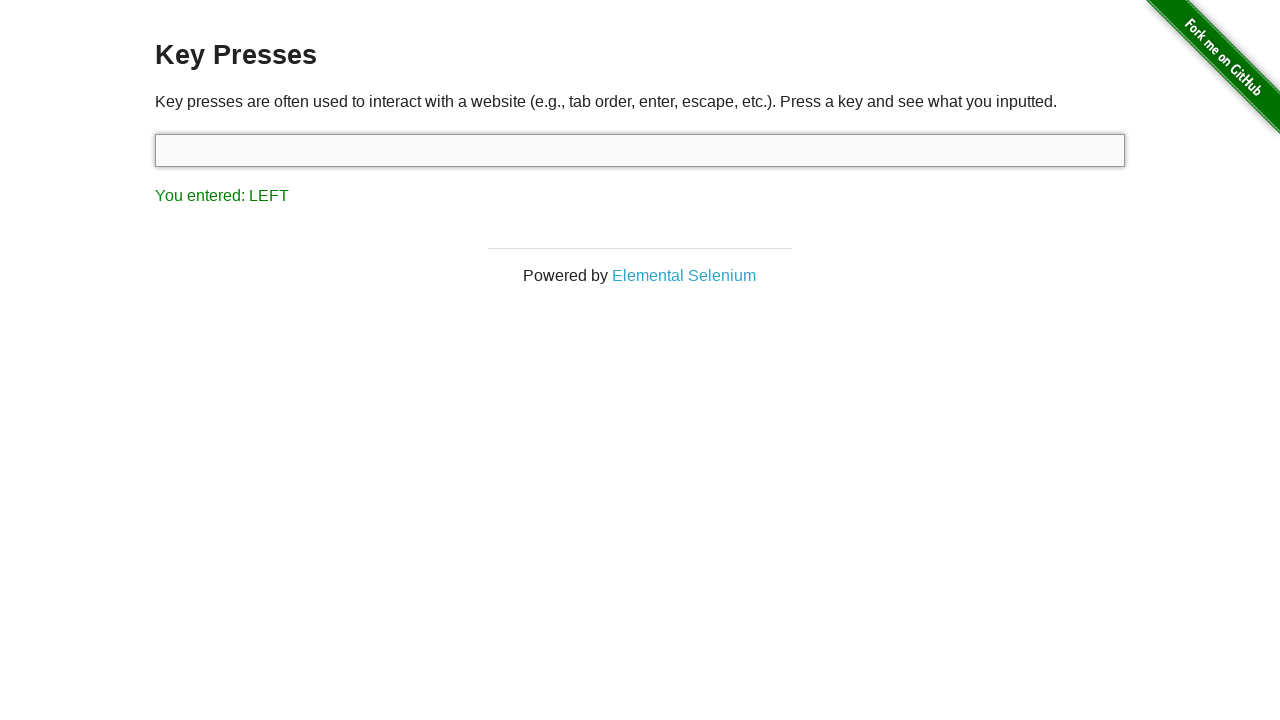

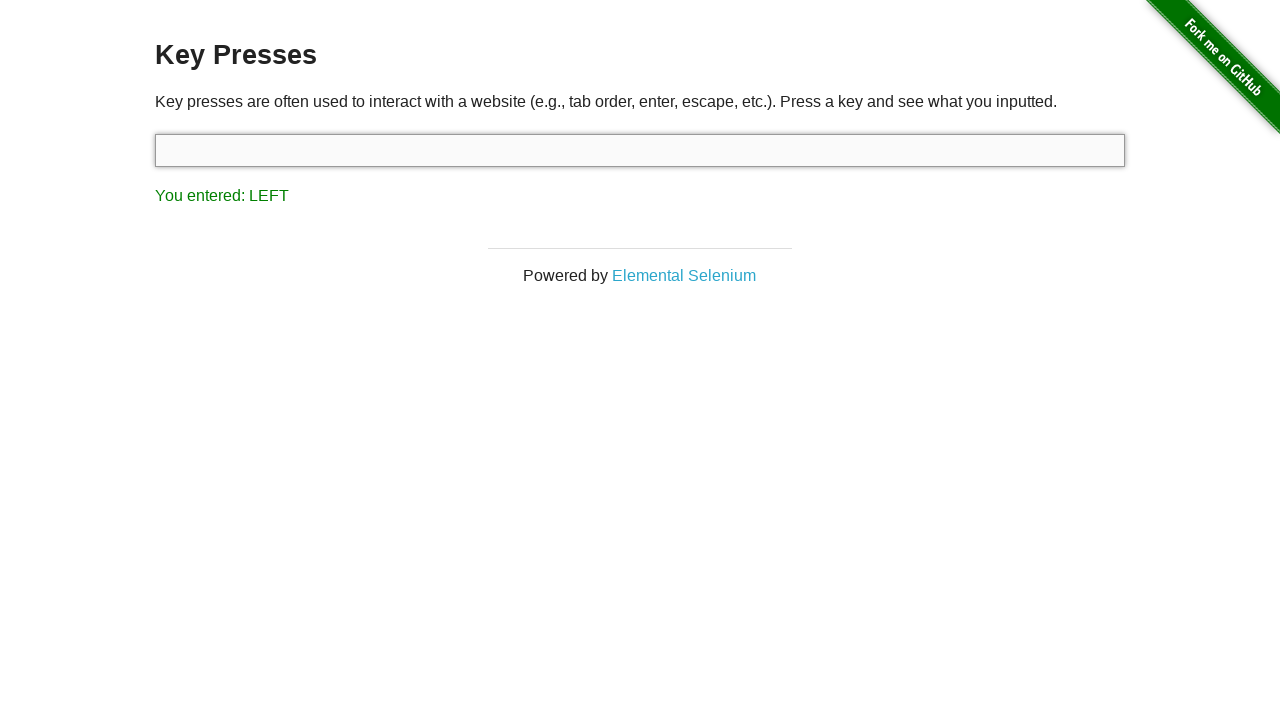